Tests subtraction with large numbers by calculating 10000000 - 5000000 and verifying the result

Starting URL: https://testsheepnz.github.io/BasicCalculator.html

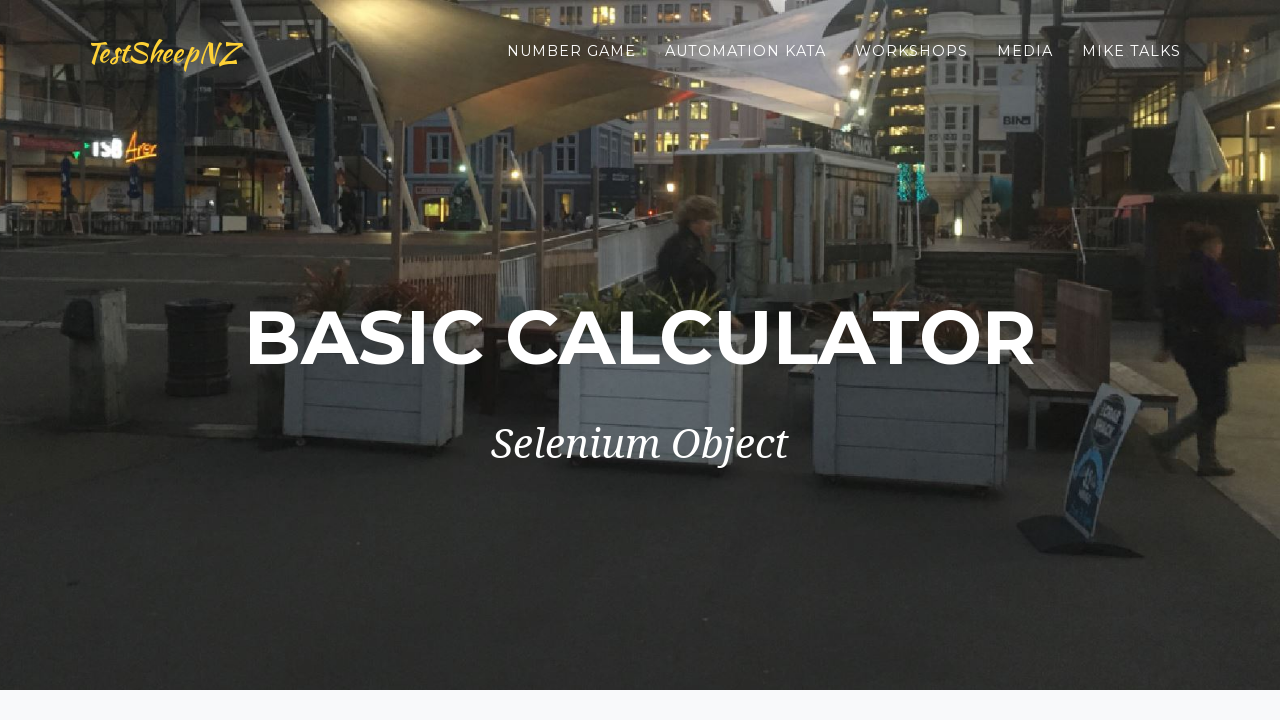

Filled first number field with 10000000 on #number1Field
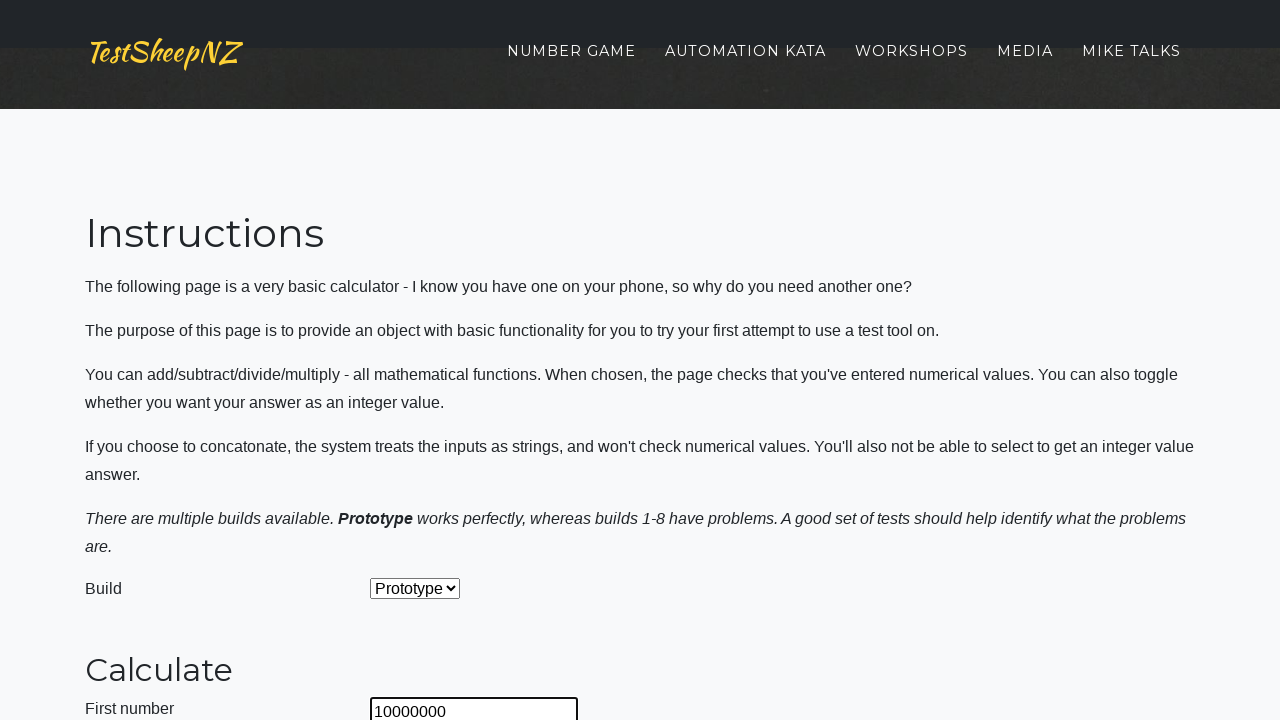

Filled second number field with 5000000 on #number2Field
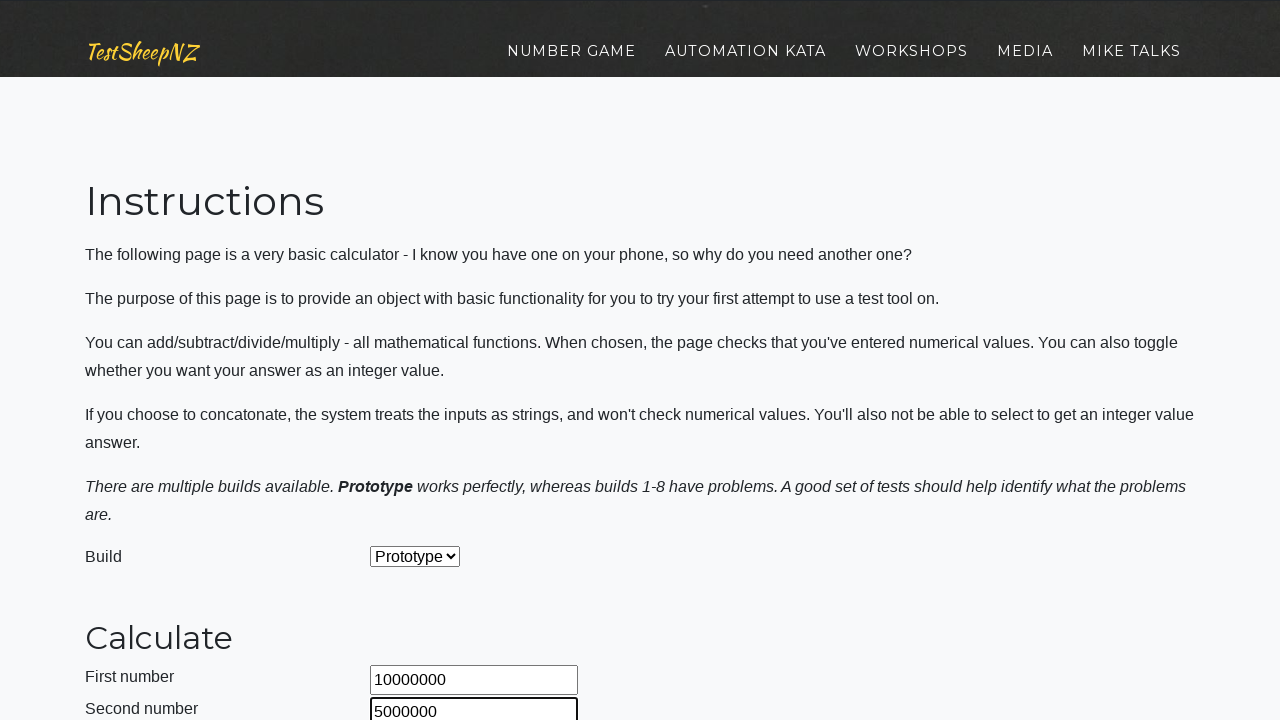

Selected Subtract operation from dropdown on #selectOperationDropdown
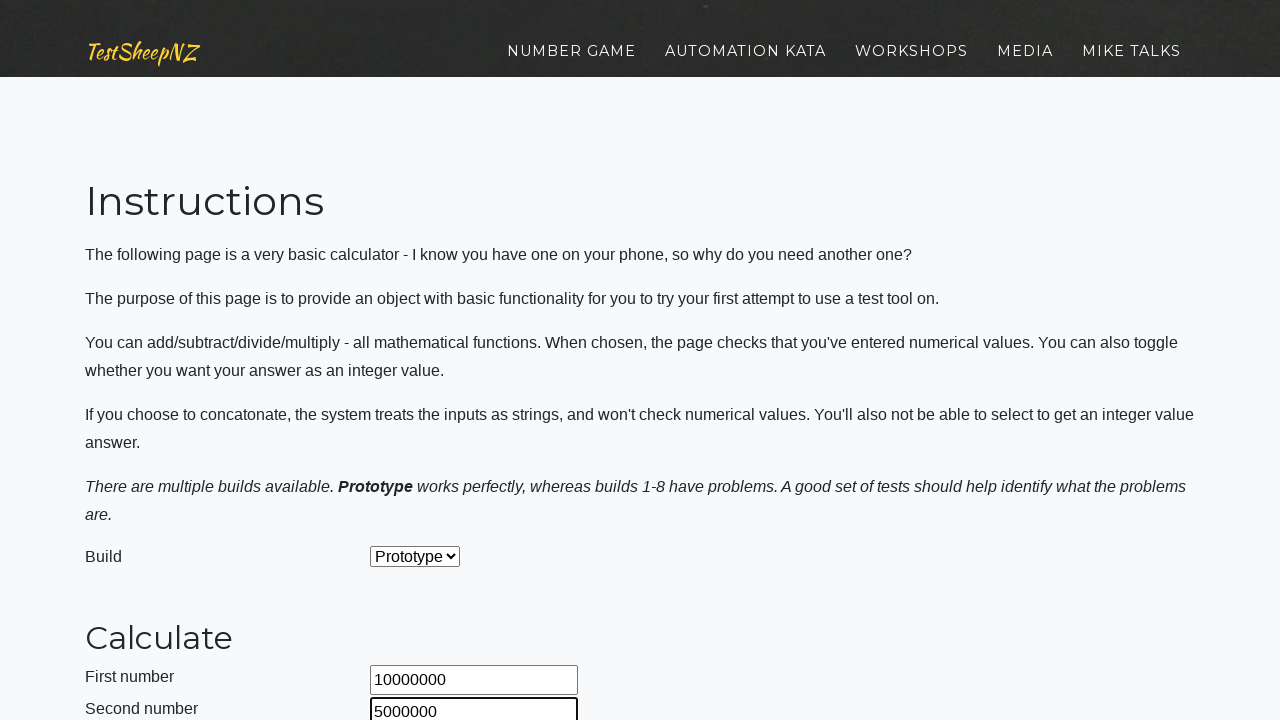

Clicked calculate button to perform subtraction at (422, 361) on #calculateButton
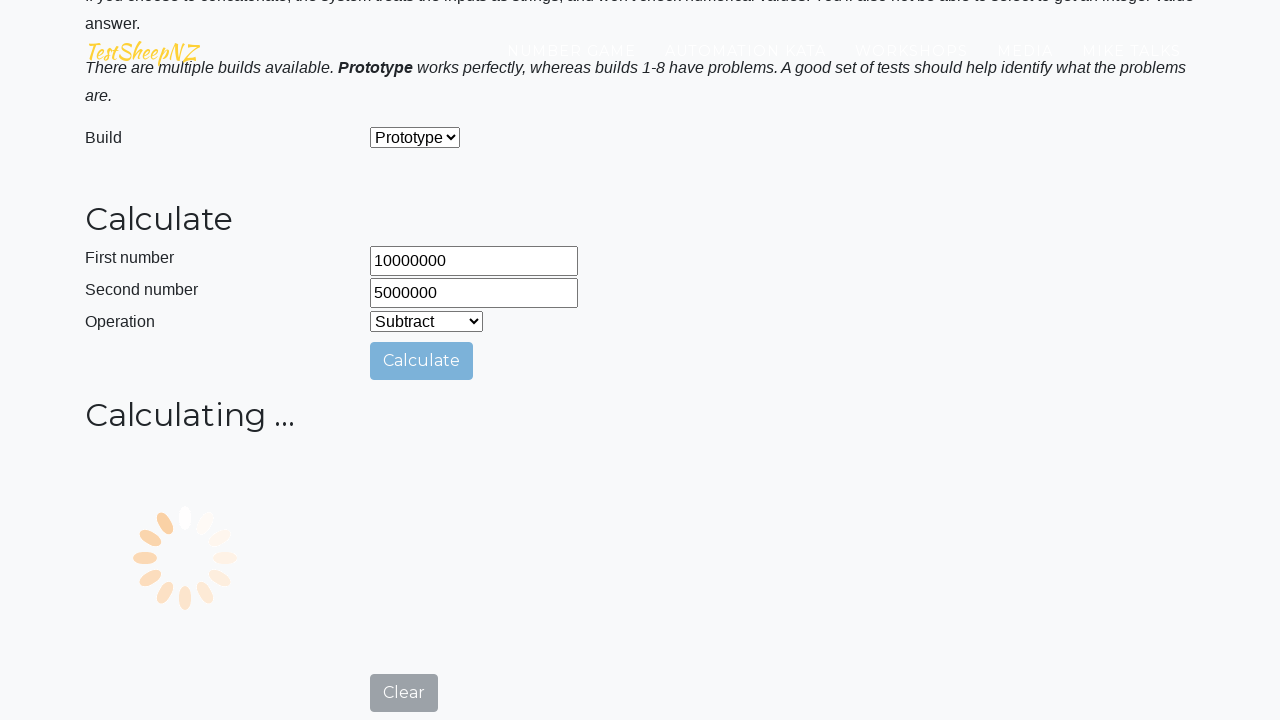

Result field loaded after calculation
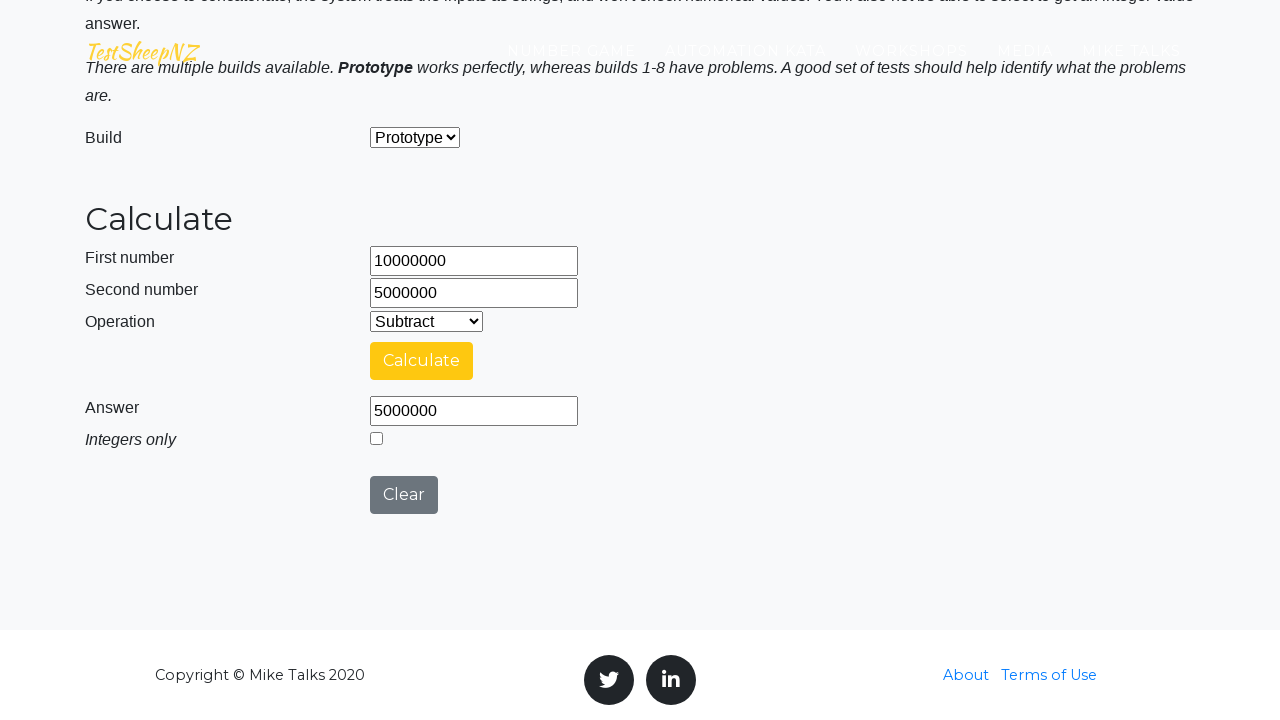

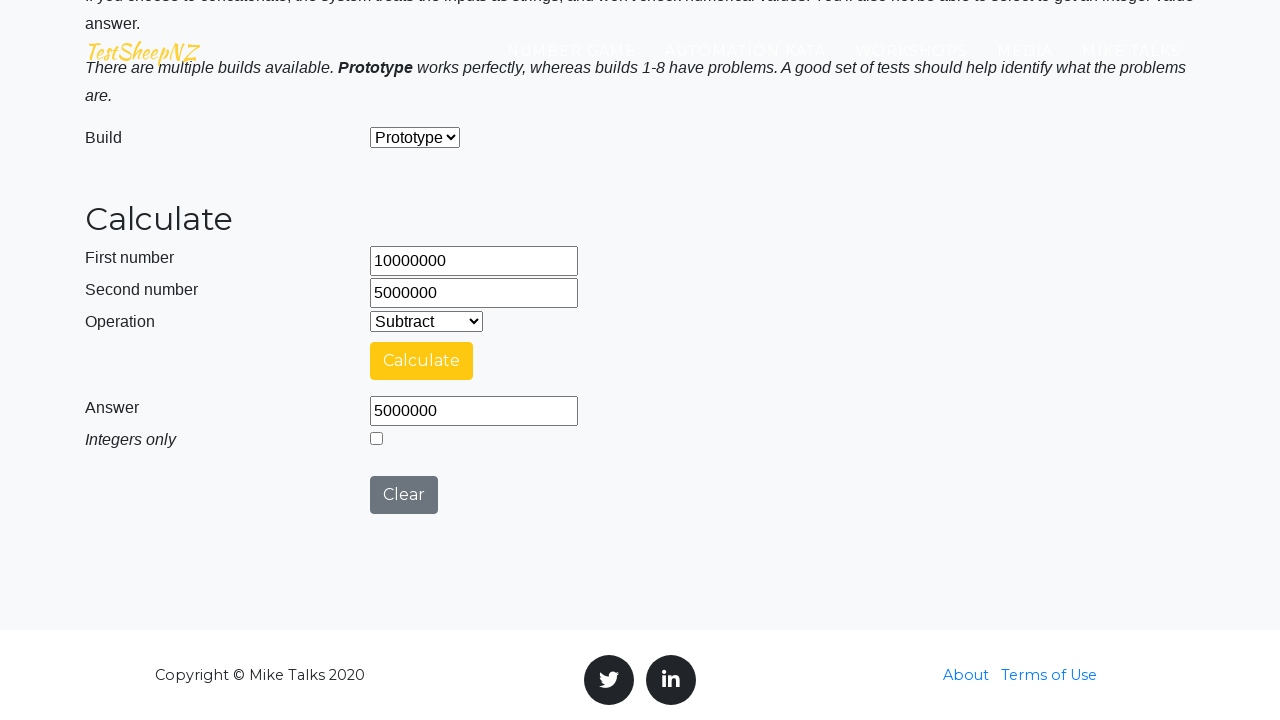